Tests iframe handling by navigating to a page with iframes, switching into each frame to find and click a button with ID "Click"

Starting URL: https://www.leafground.com/frame.xhtml

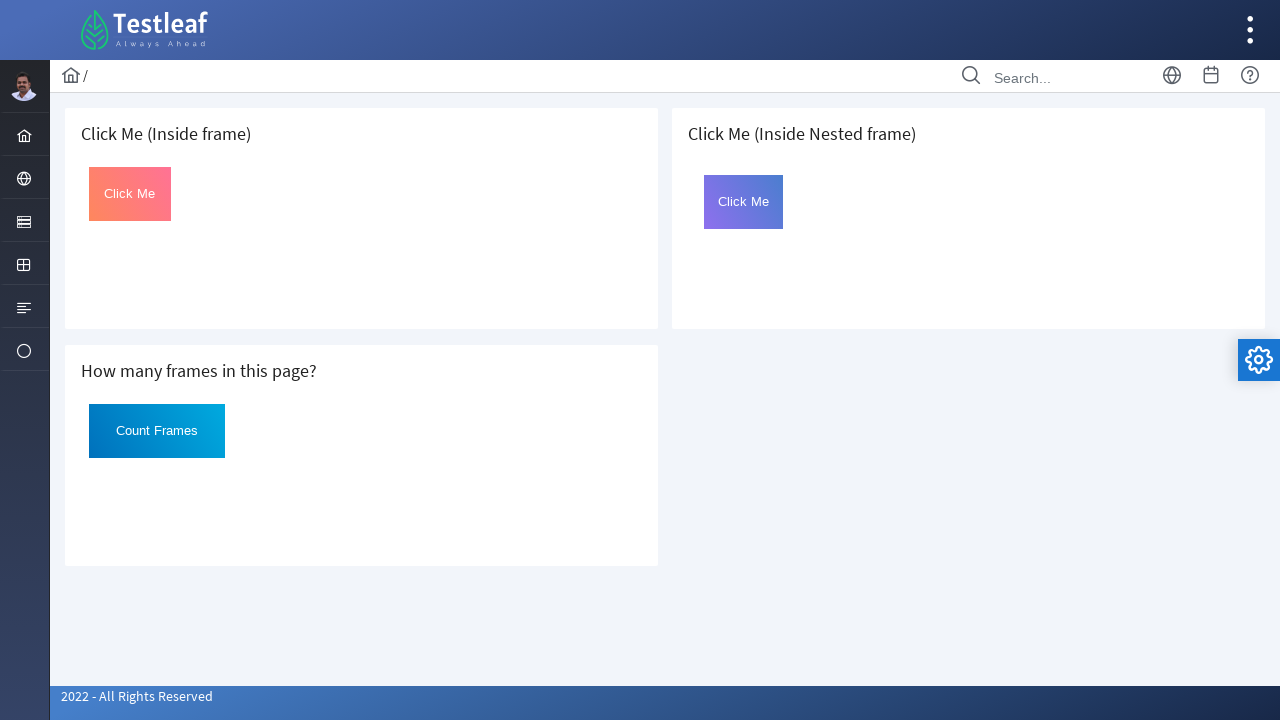

Navigated to iframe test page
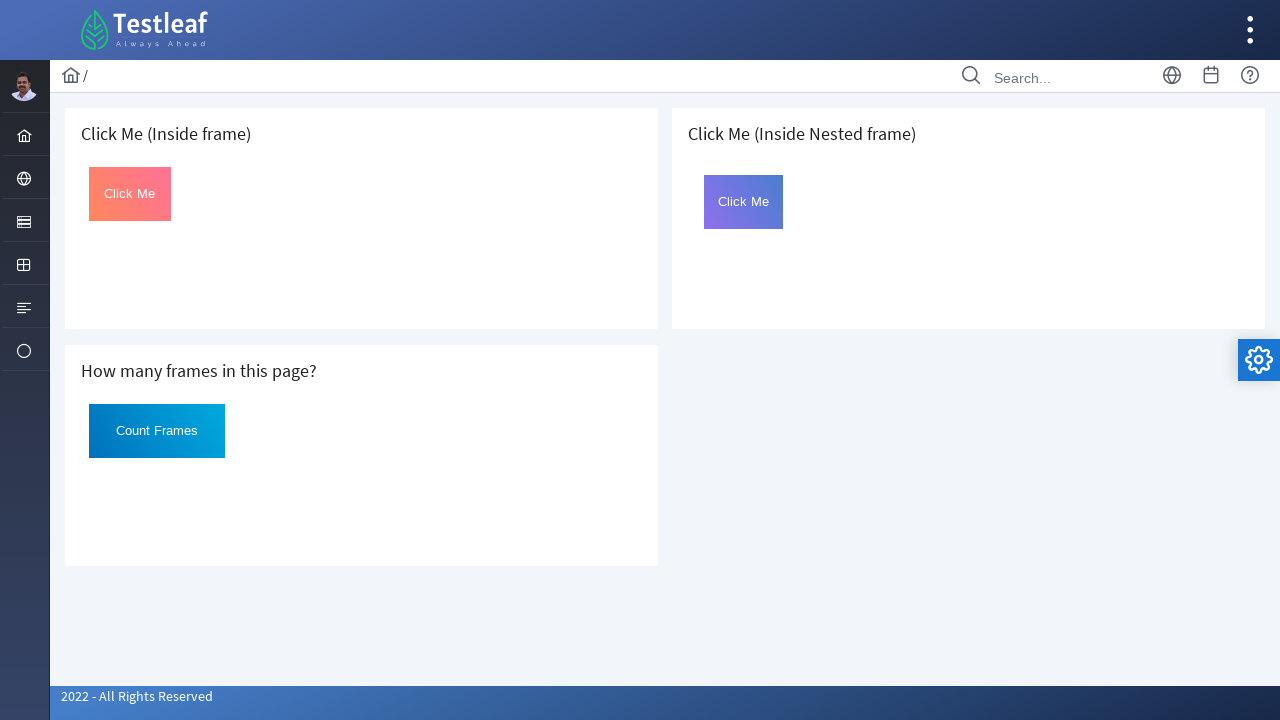

Retrieved all frames from the page
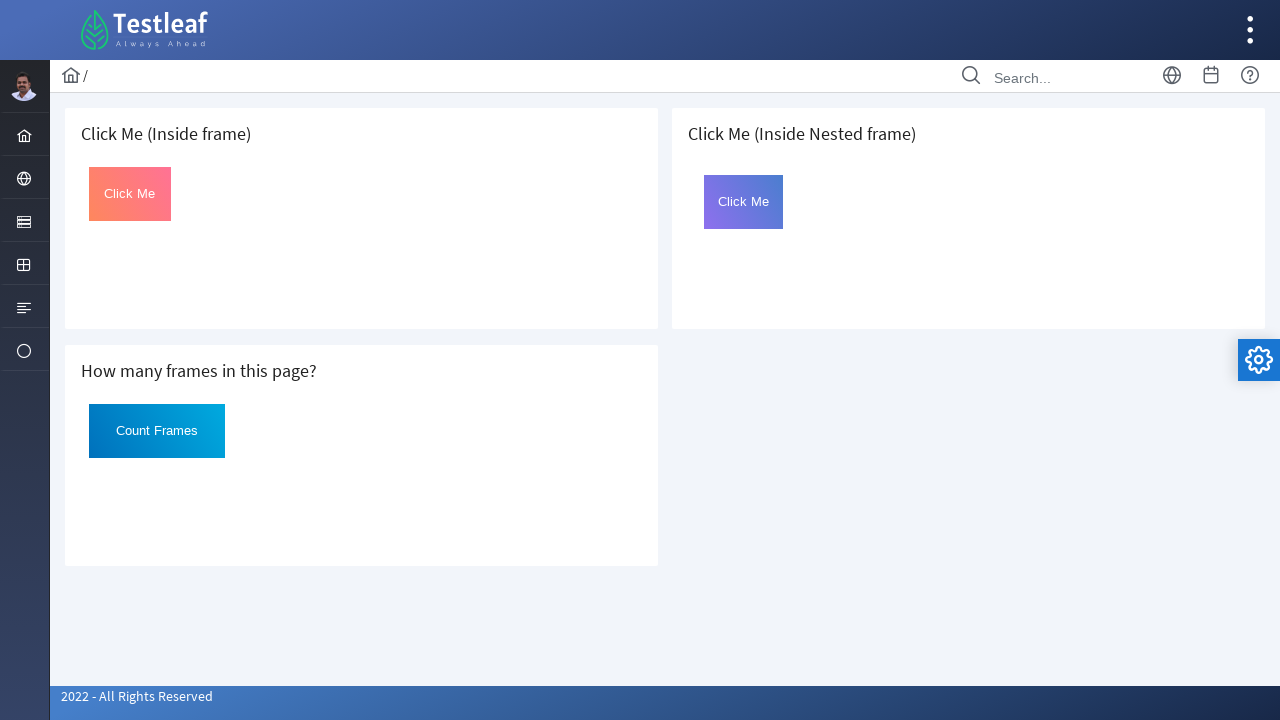

Found button with ID 'Click' in frame: 
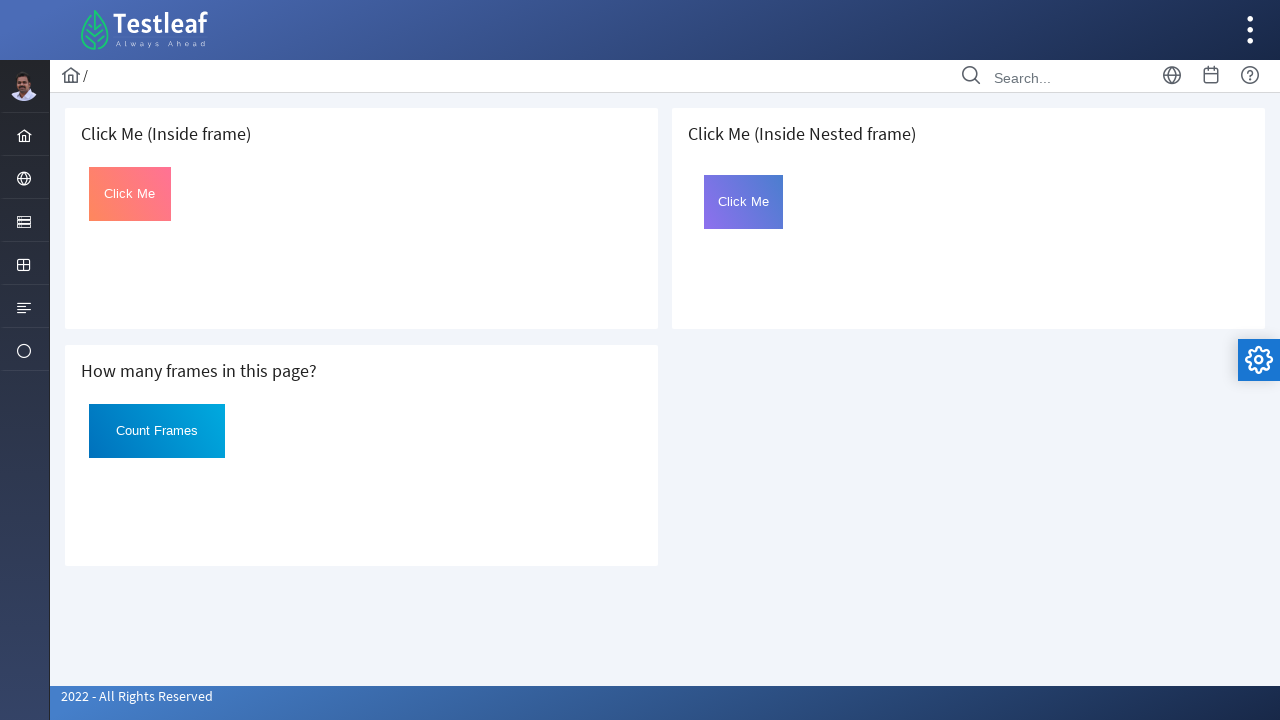

Clicked the button with ID 'Click' at (130, 194) on #Click
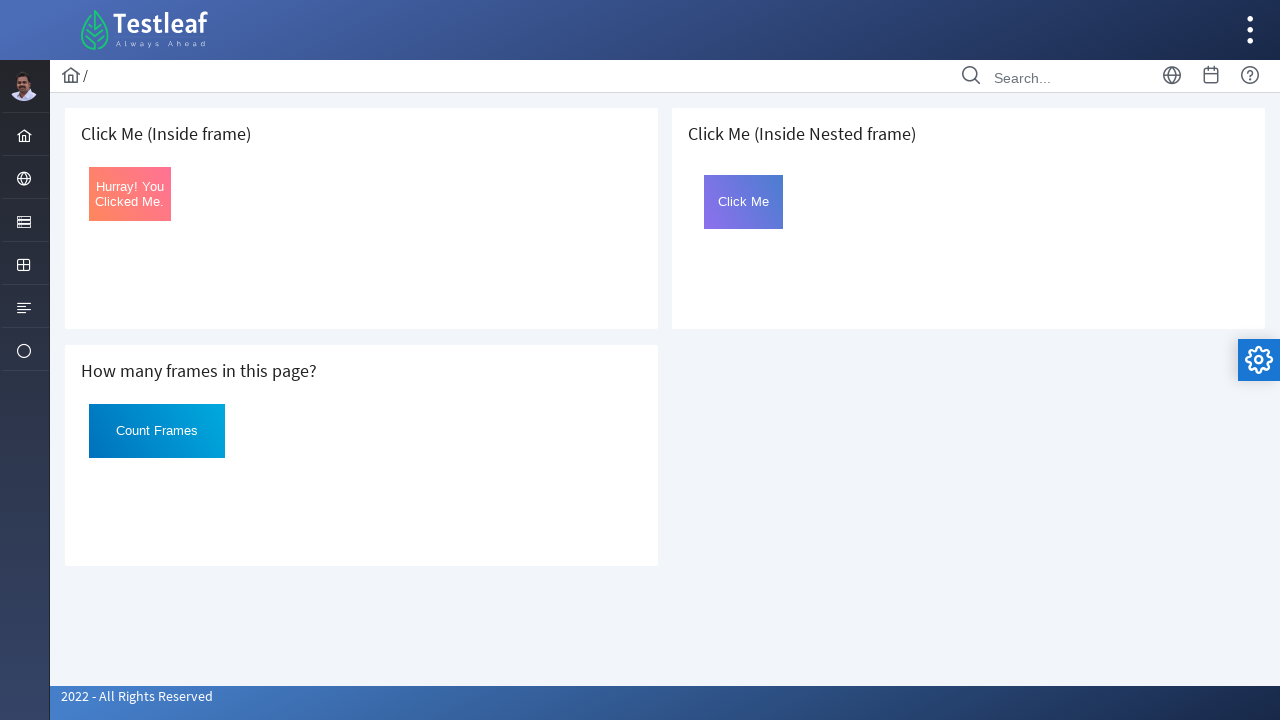

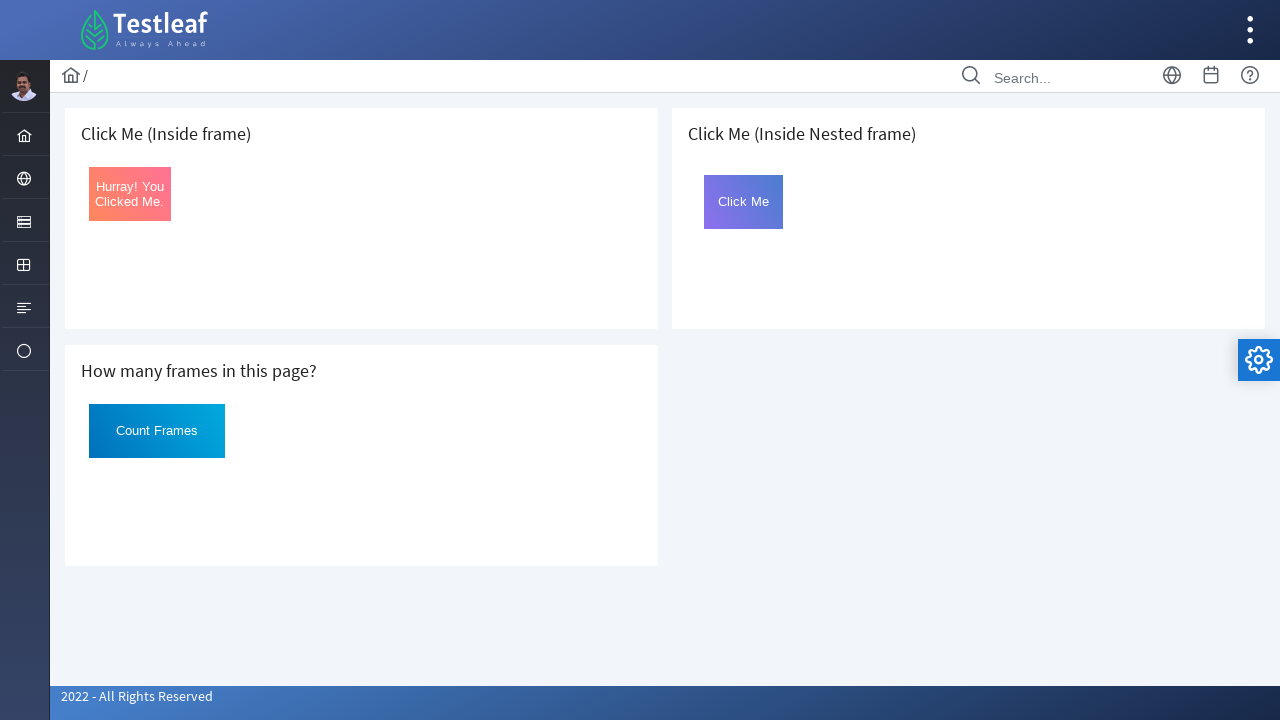